Tests an e-commerce checkout flow by filling out payment form fields (card name, card number, expiration date, CVC, billing and shipping addresses) and clicking the buy now button to submit the order.

Starting URL: https://wshop-spring-water-7013.fly.dev/

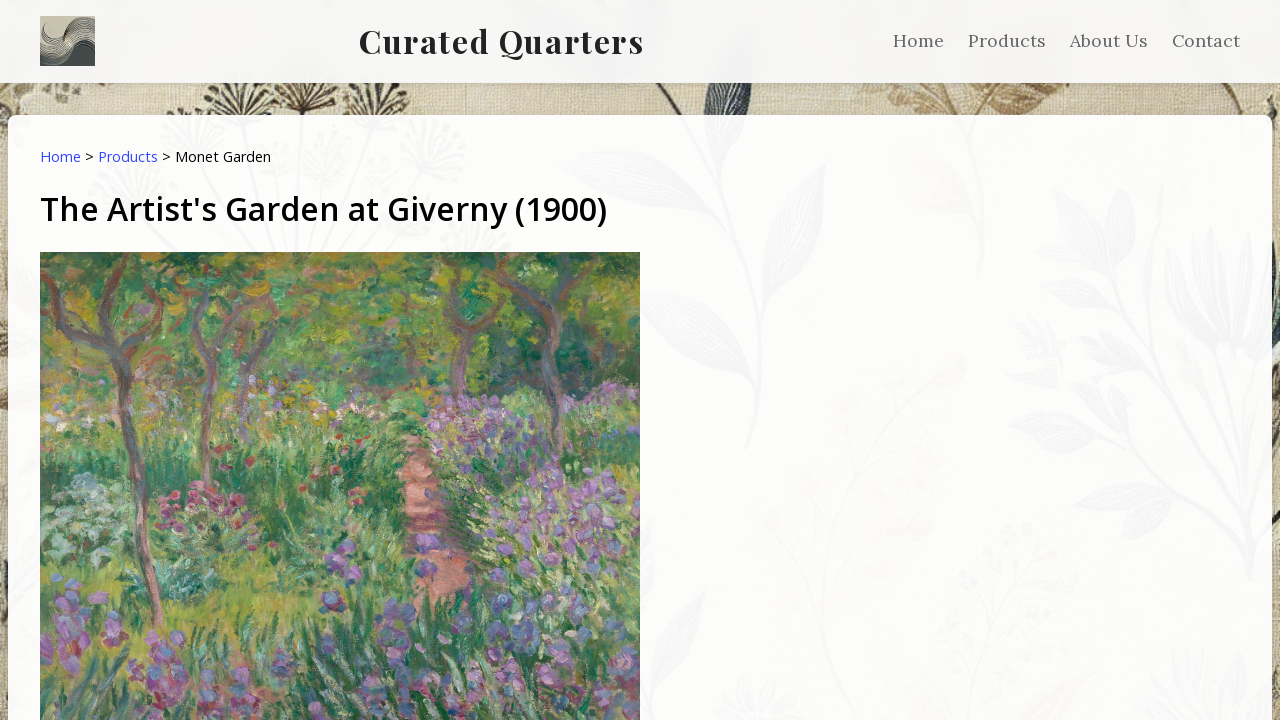

Filled card holder name field with 'Maria Thompson' on input[name='cardName'], input[placeholder*='name' i], #cardName
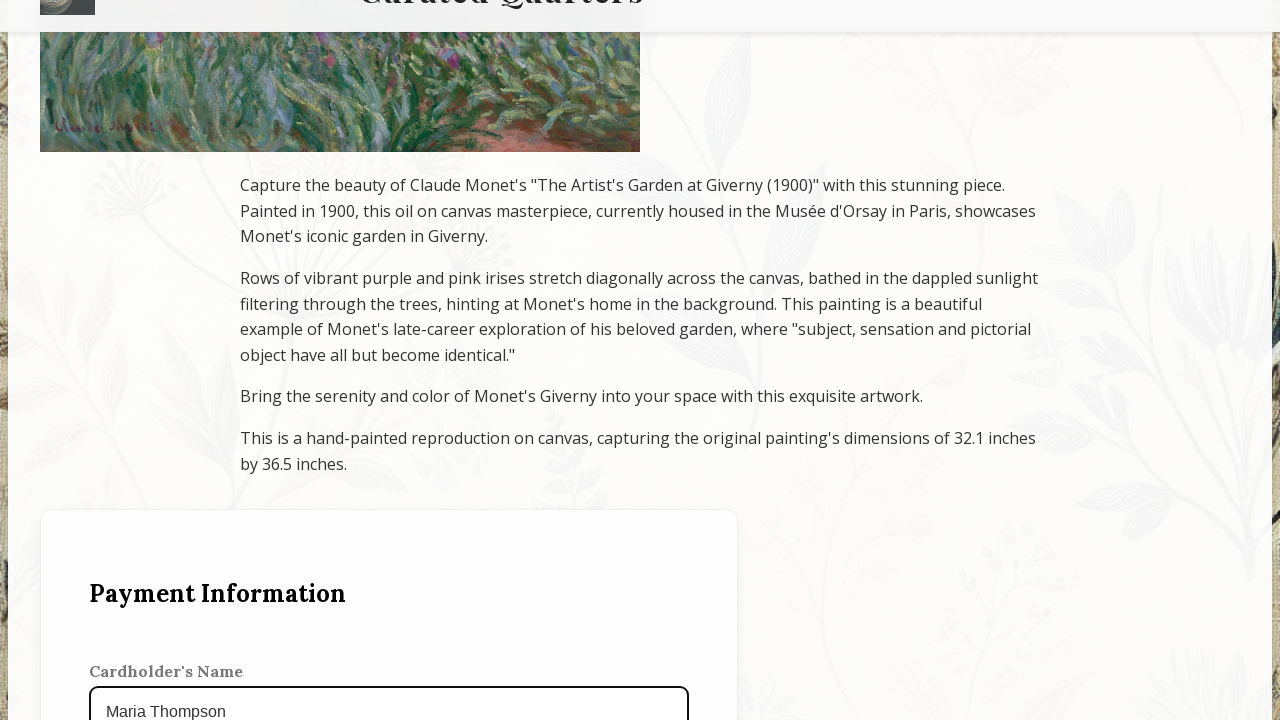

Filled card number field with '4111 1111 1111 1111' on input[name='cardNumber'], input[placeholder*='card number' i], #cardNumber
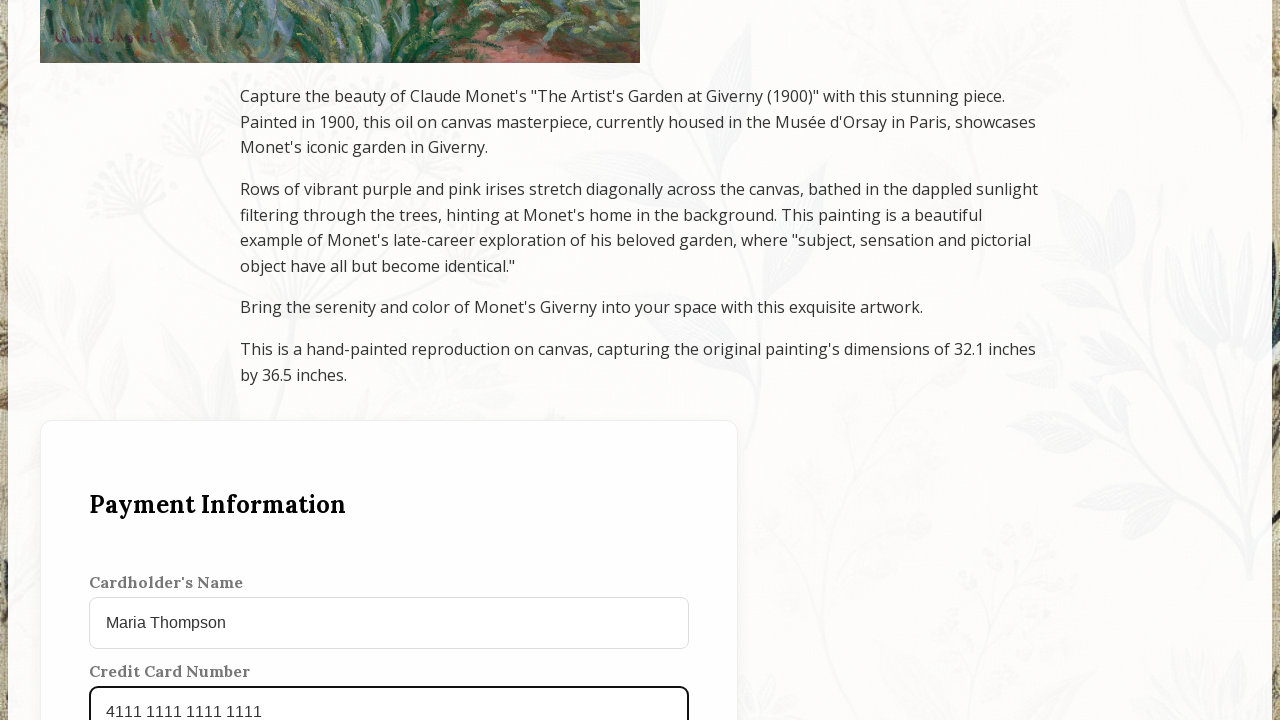

Filled expiration date field with '12/25' on input[name='expDate'], input[placeholder*='exp' i], #expDate
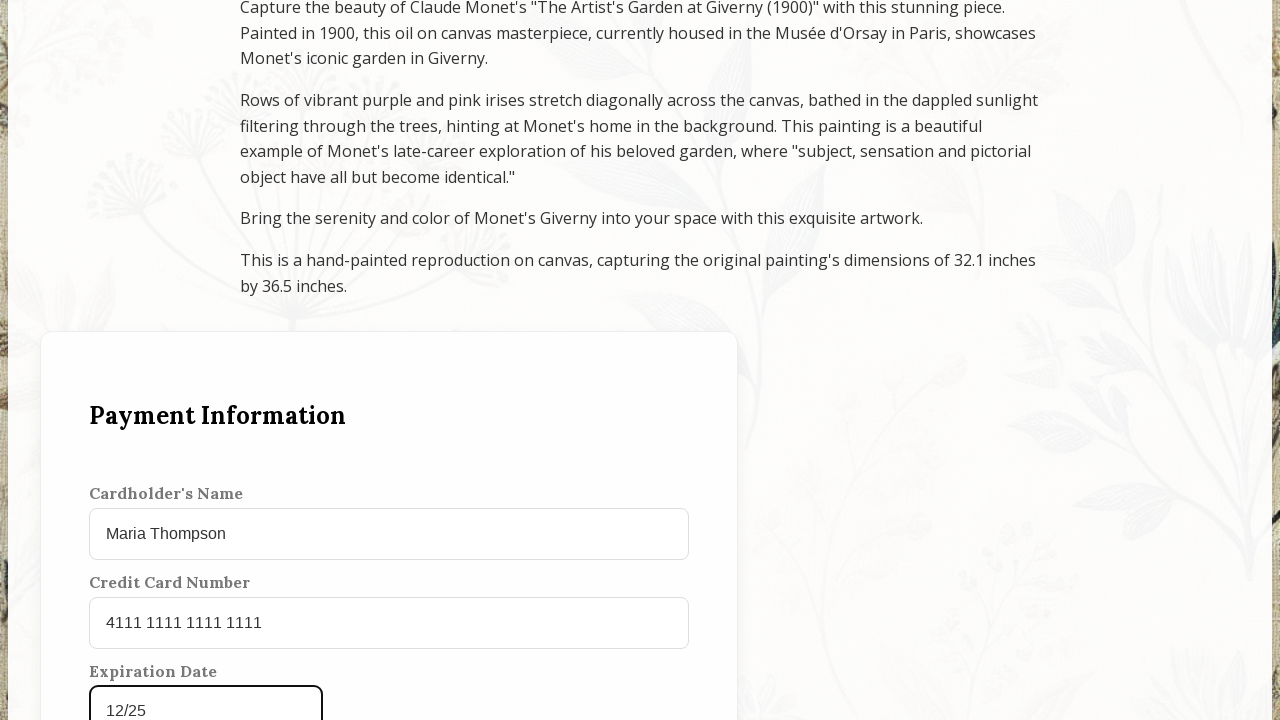

Filled CVC field with '123' on input[name='cvc'], input[placeholder*='cvc' i], input[placeholder*='cvv' i], #cv
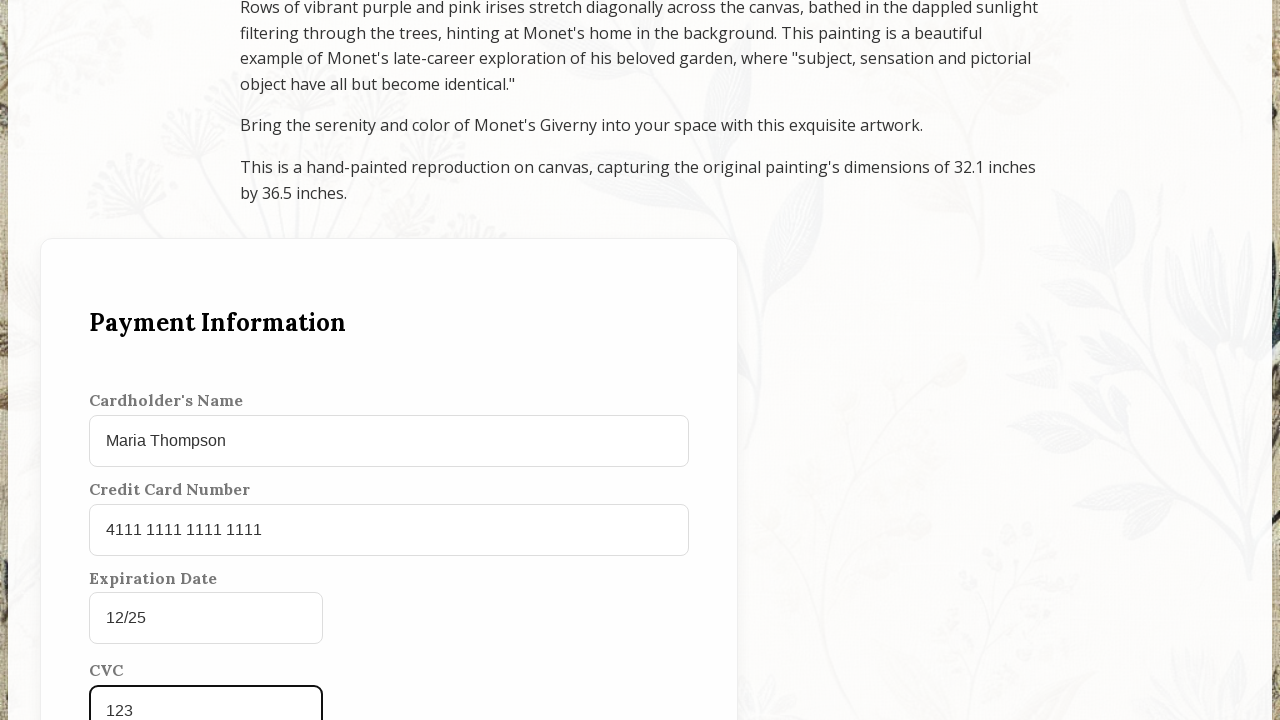

Filled billing address field with '789 Pine Road, Denver, CO, 80202' on input[name='billingAddress'], textarea[name='billingAddress'], #billingAddress
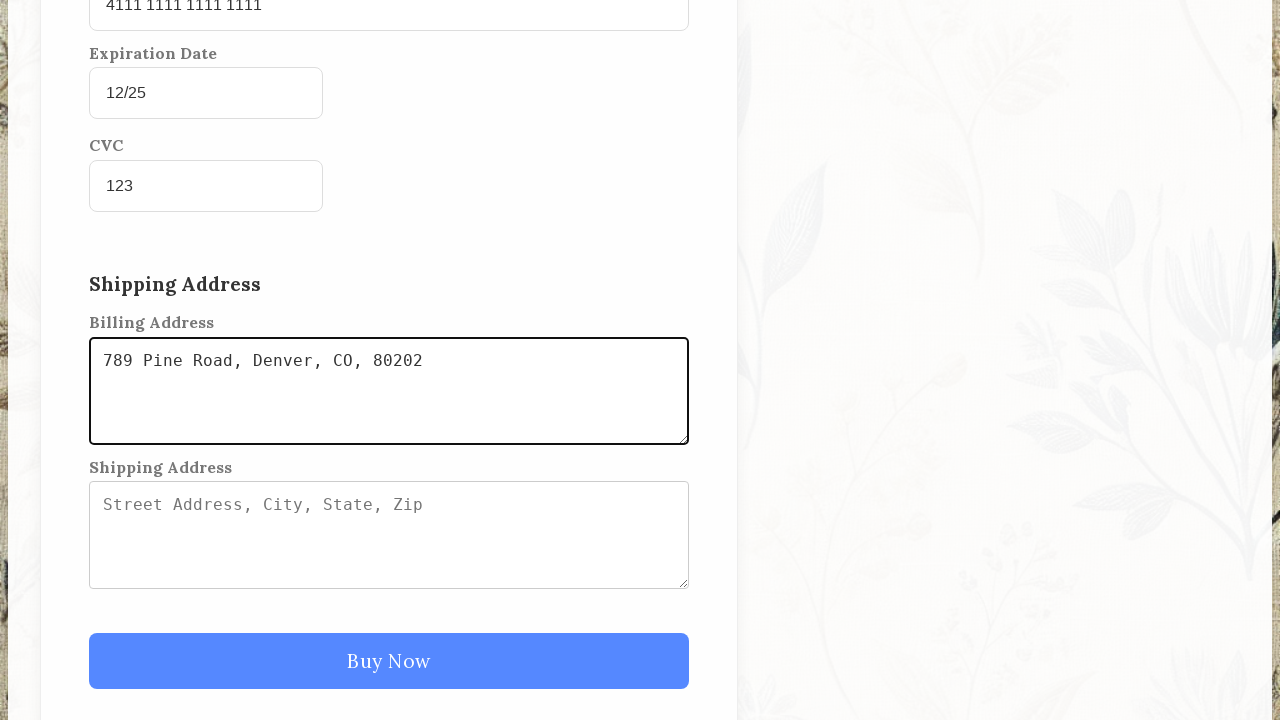

Filled shipping address field with '321 Maple Lane, Denver, CO, 80203' on input[name='shippingAddress'], textarea[name='shippingAddress'], #shippingAddres
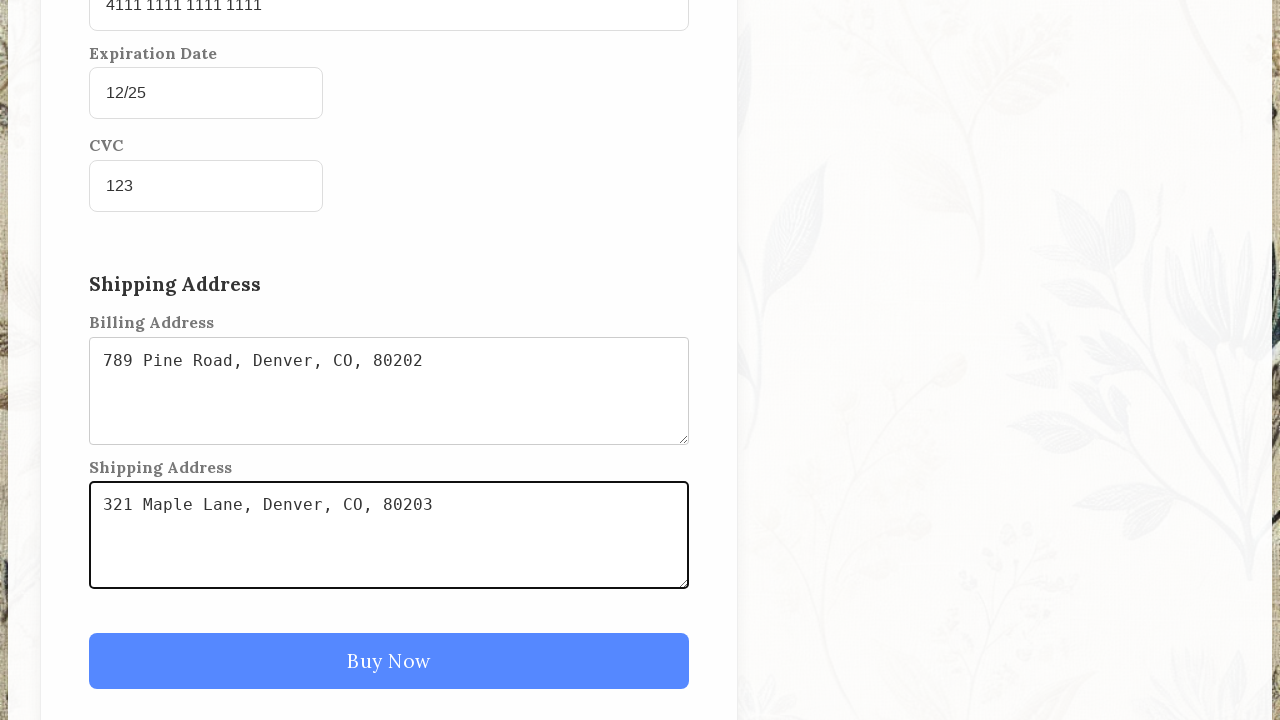

Clicked 'Buy Now' button to submit order at (389, 661) on button:has-text('Buy Now'), button:has-text('buy now'), input[type='submit'], #b
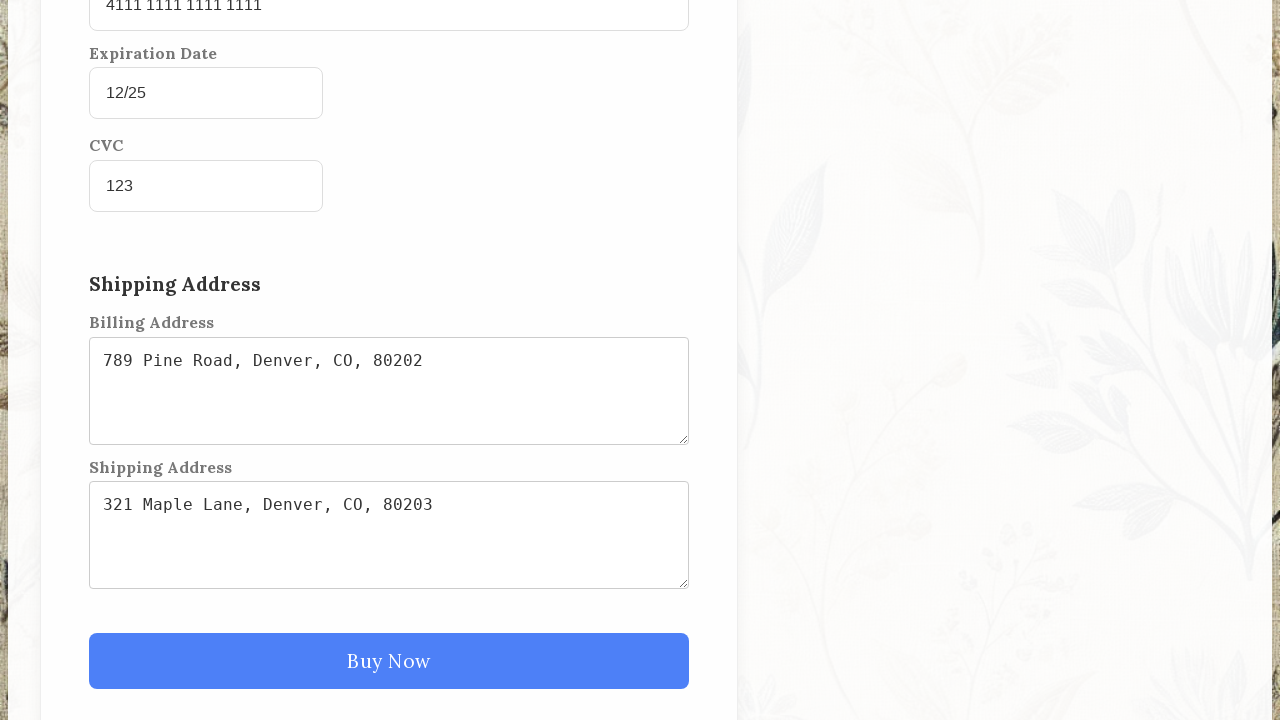

Waited for network to become idle
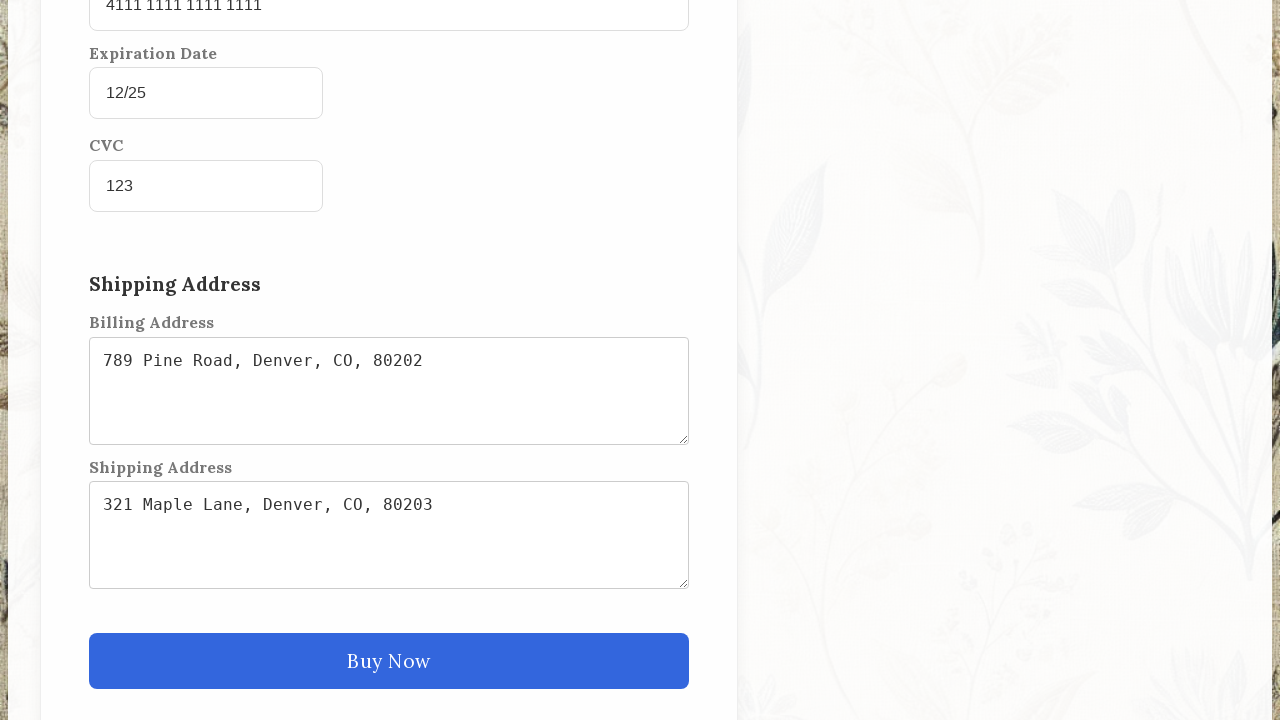

Waited 1 second for page processing
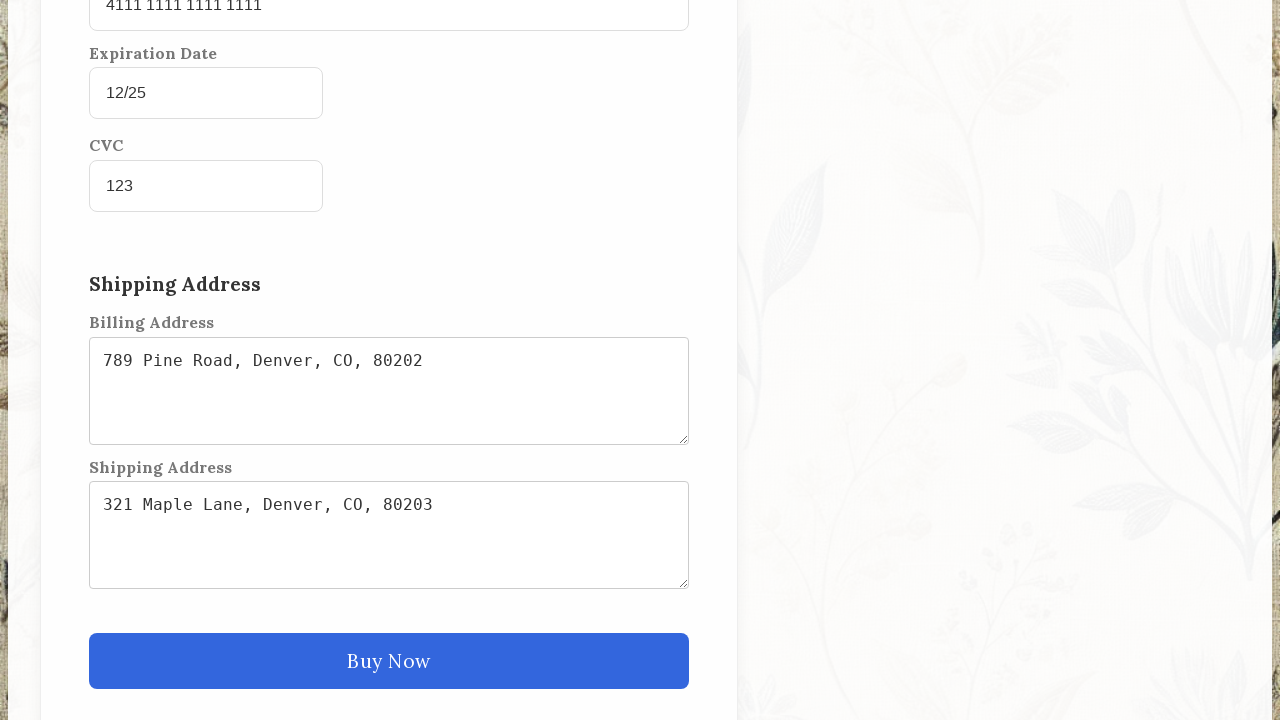

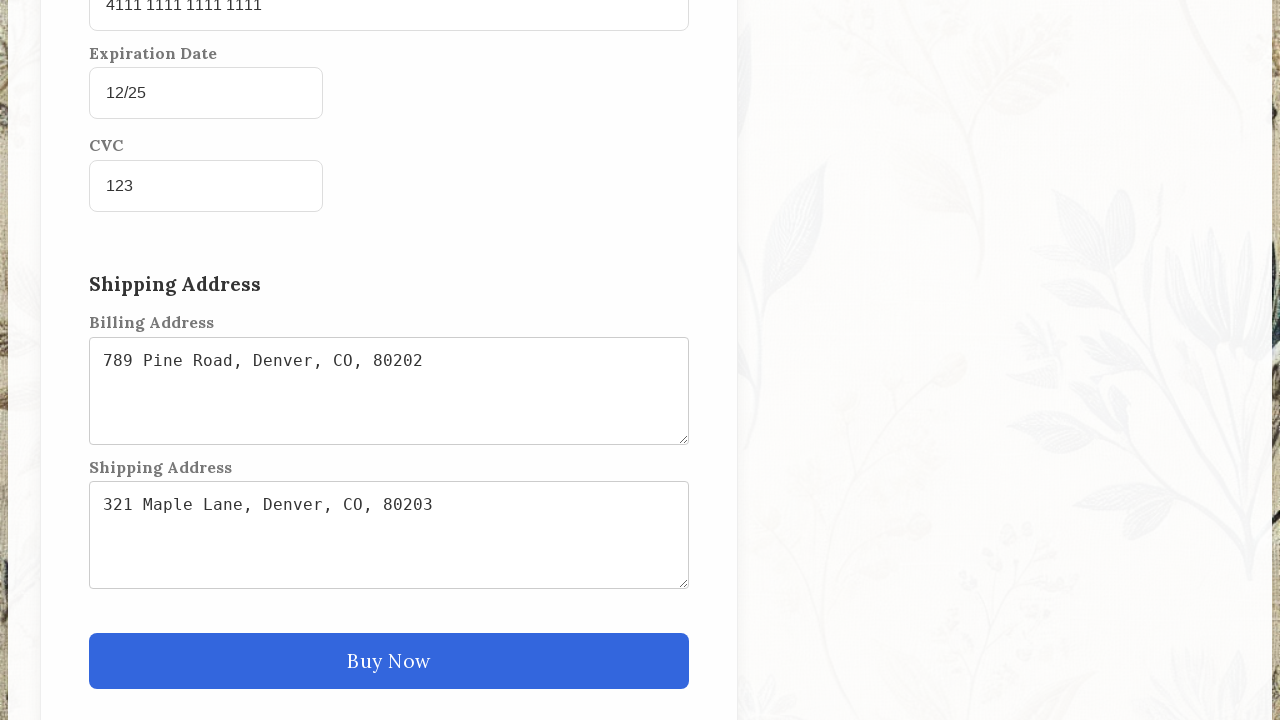